Navigates to the broken links demo page and verifies that links are present on the page by locating all anchor elements.

Starting URL: https://demoqa.com/broken

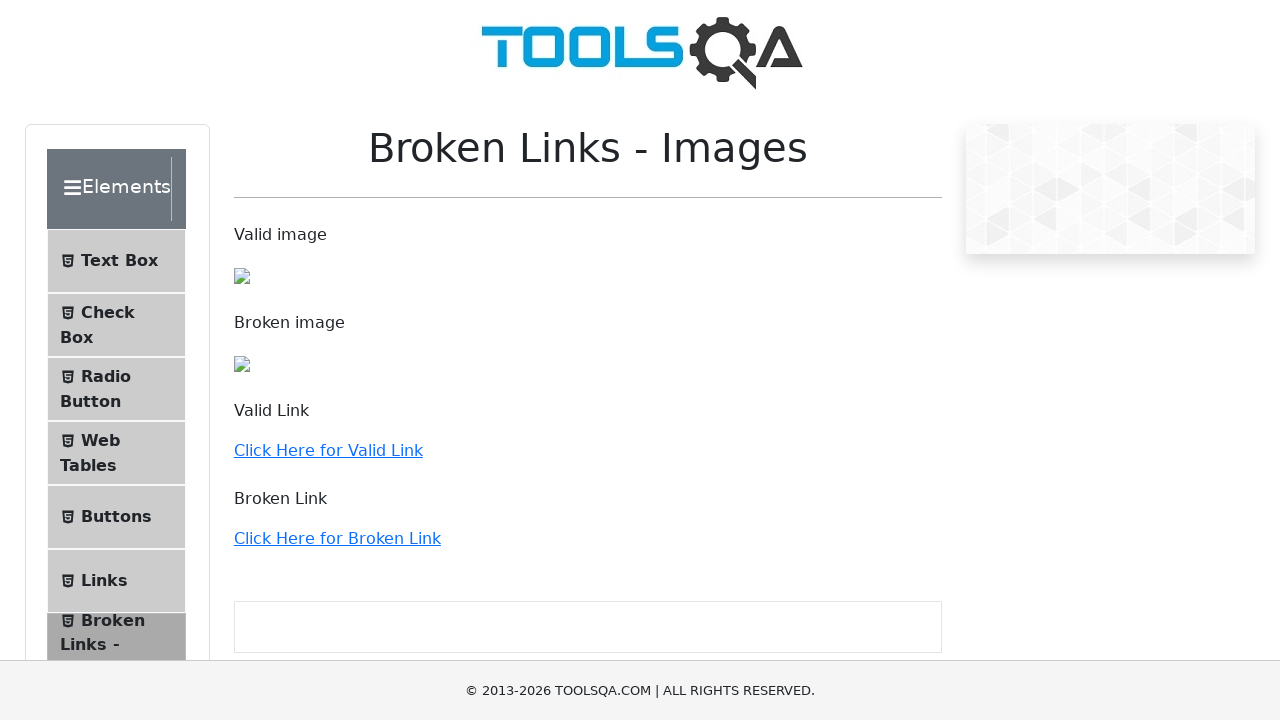

Navigated to broken links demo page at https://demoqa.com/broken
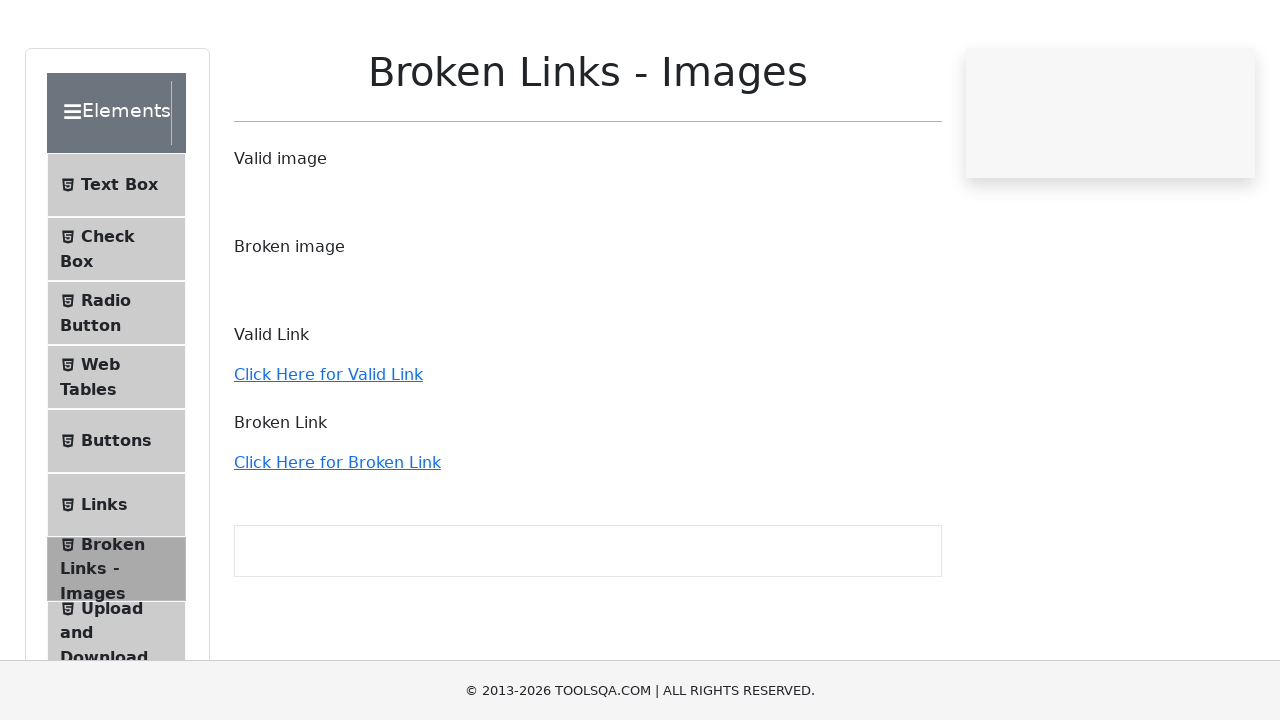

Waited for anchor elements to be present on the page
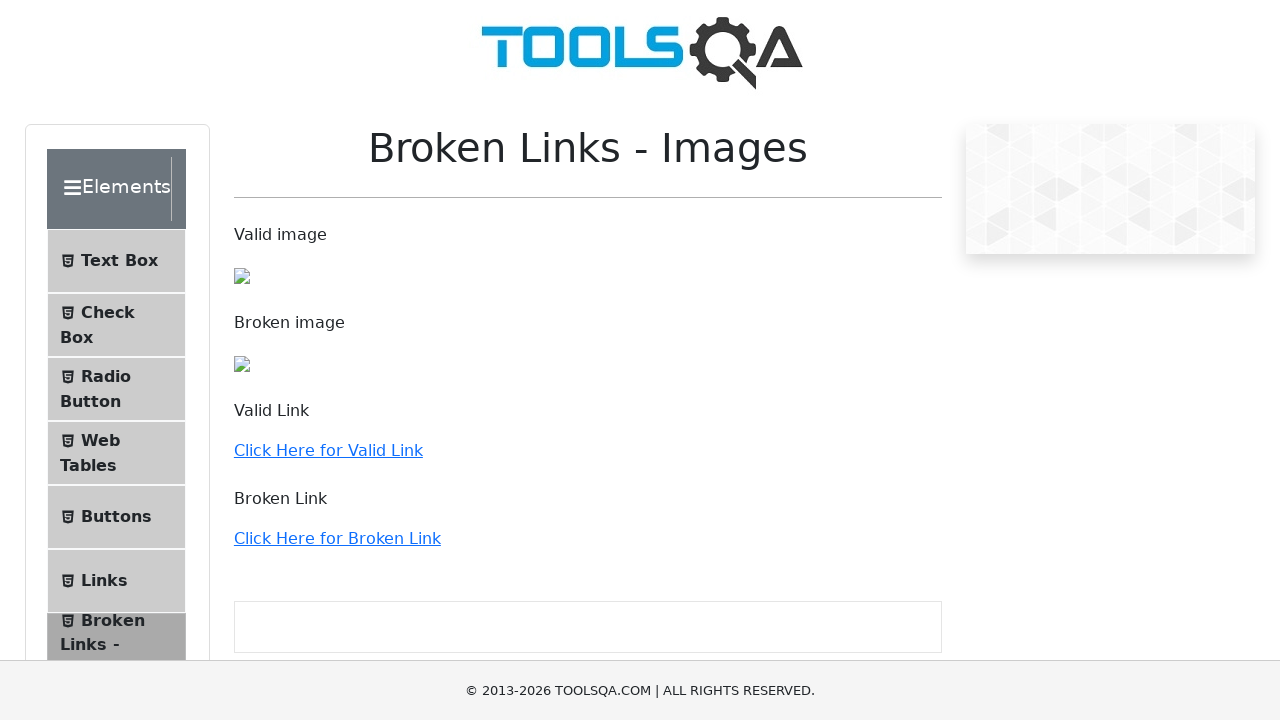

Located all anchor elements on the page - found 36 links
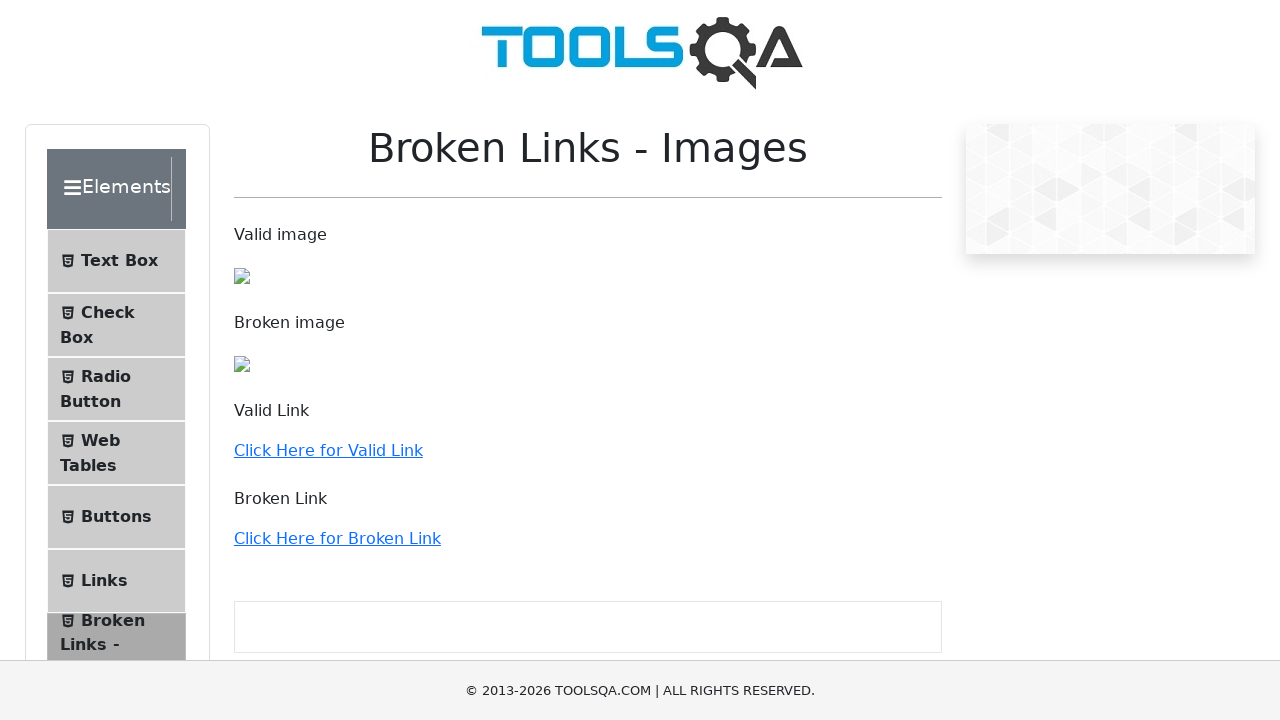

Verified that links are present on the page
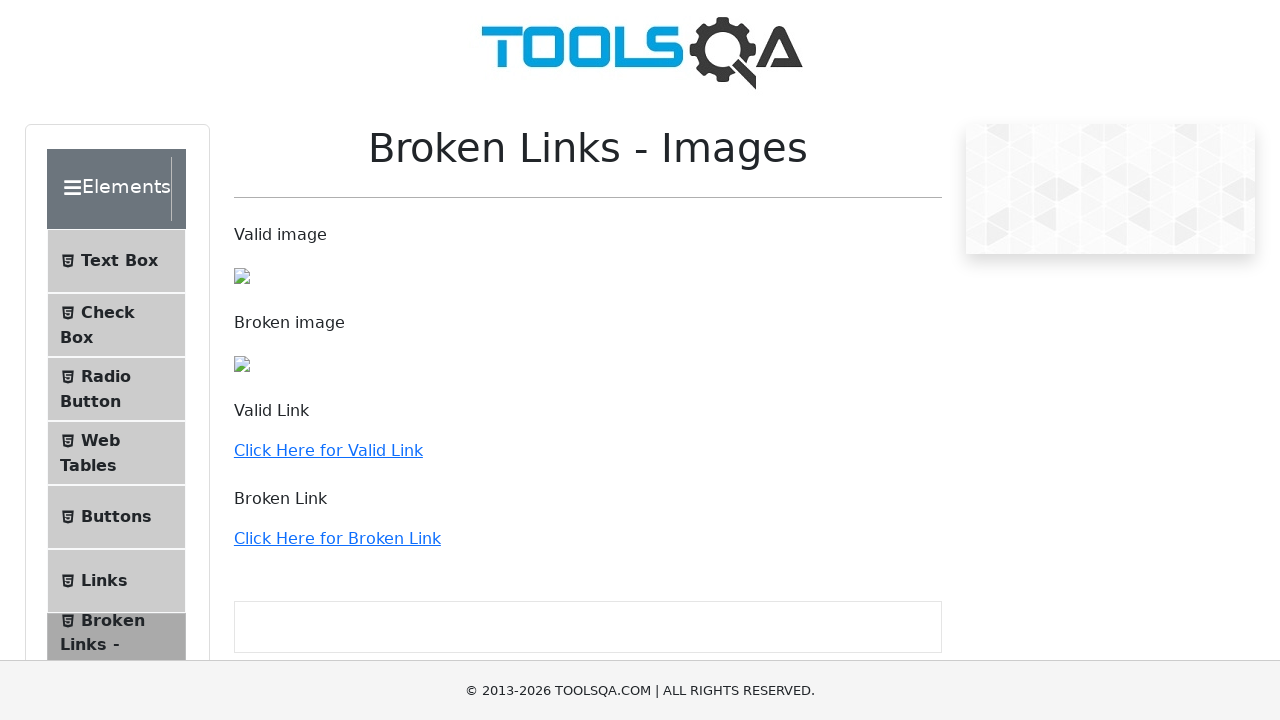

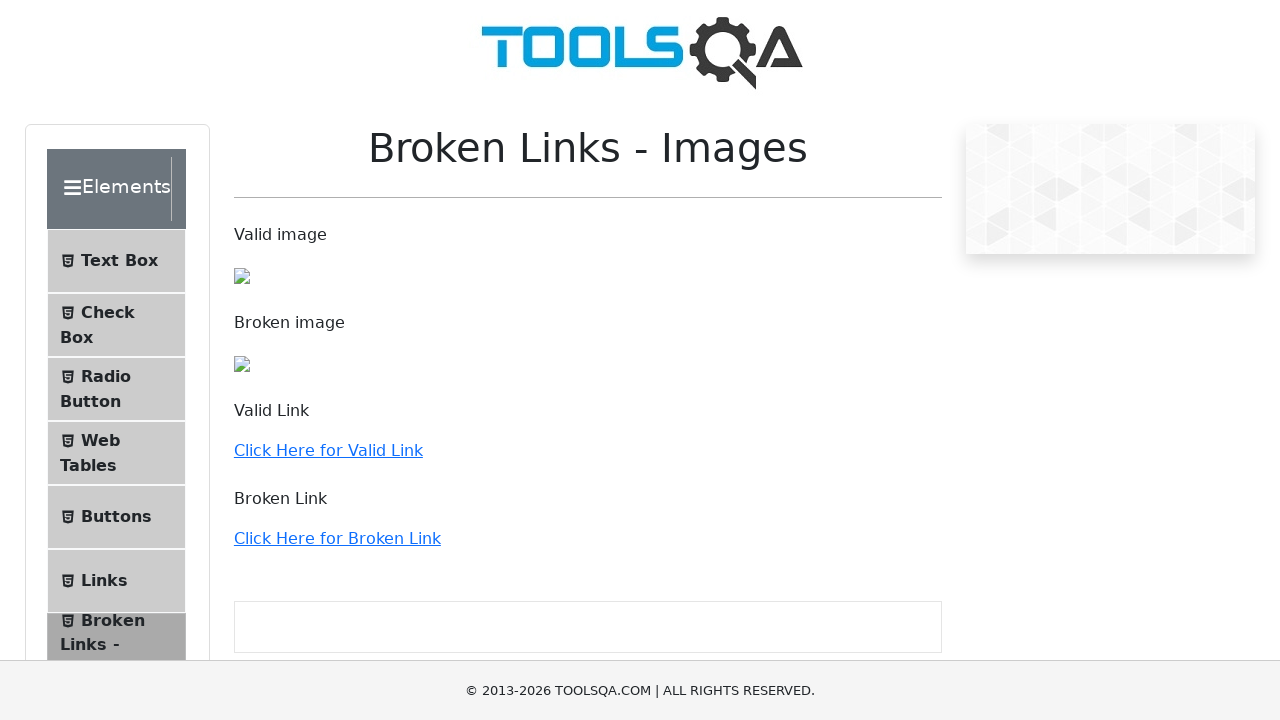